Tests alert popup handling by triggering different alert types and interacting with them (accepting/dismissing)

Starting URL: https://demoqa.com/alerts

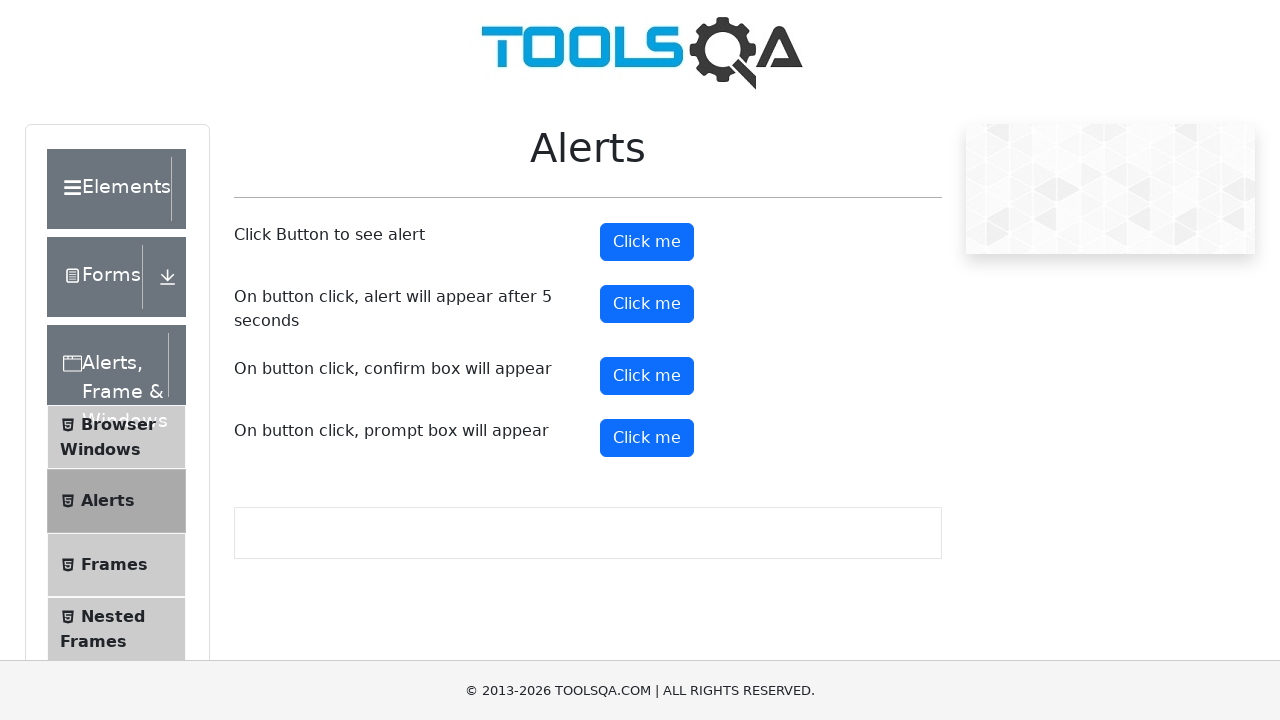

Clicked button to trigger first alert at (647, 242) on button#alertButton
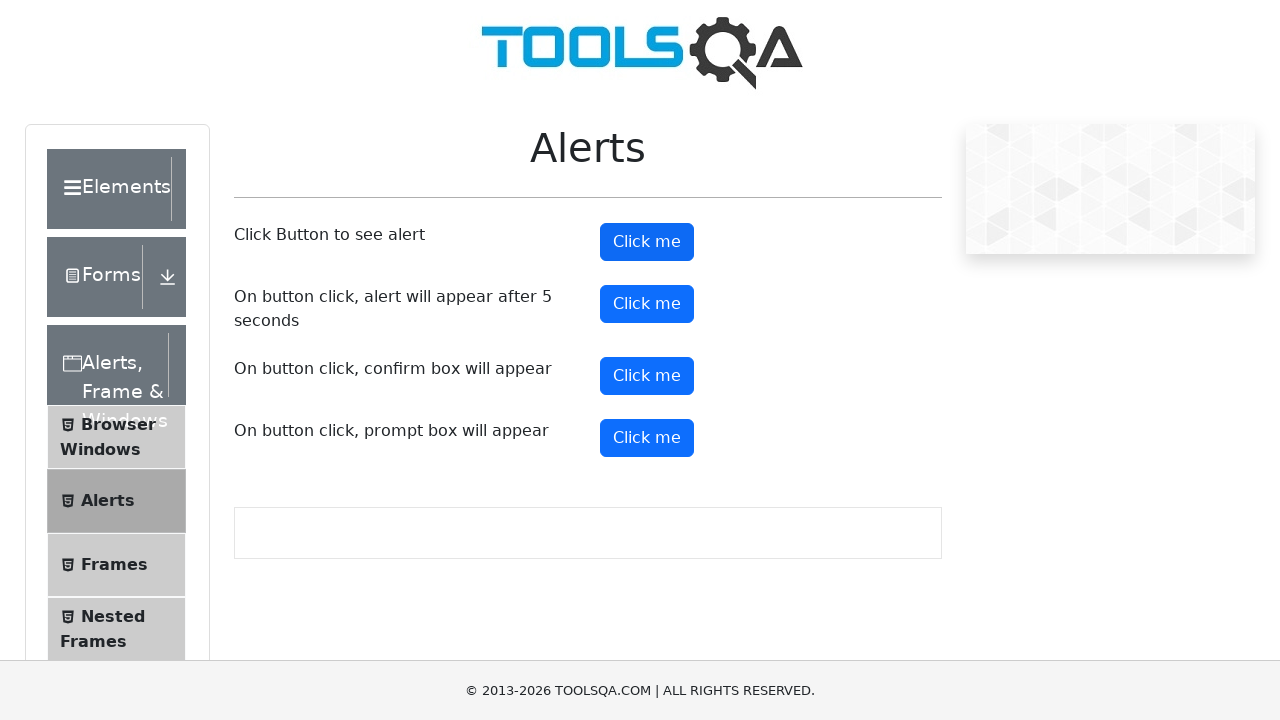

Set up dialog handler to accept alerts
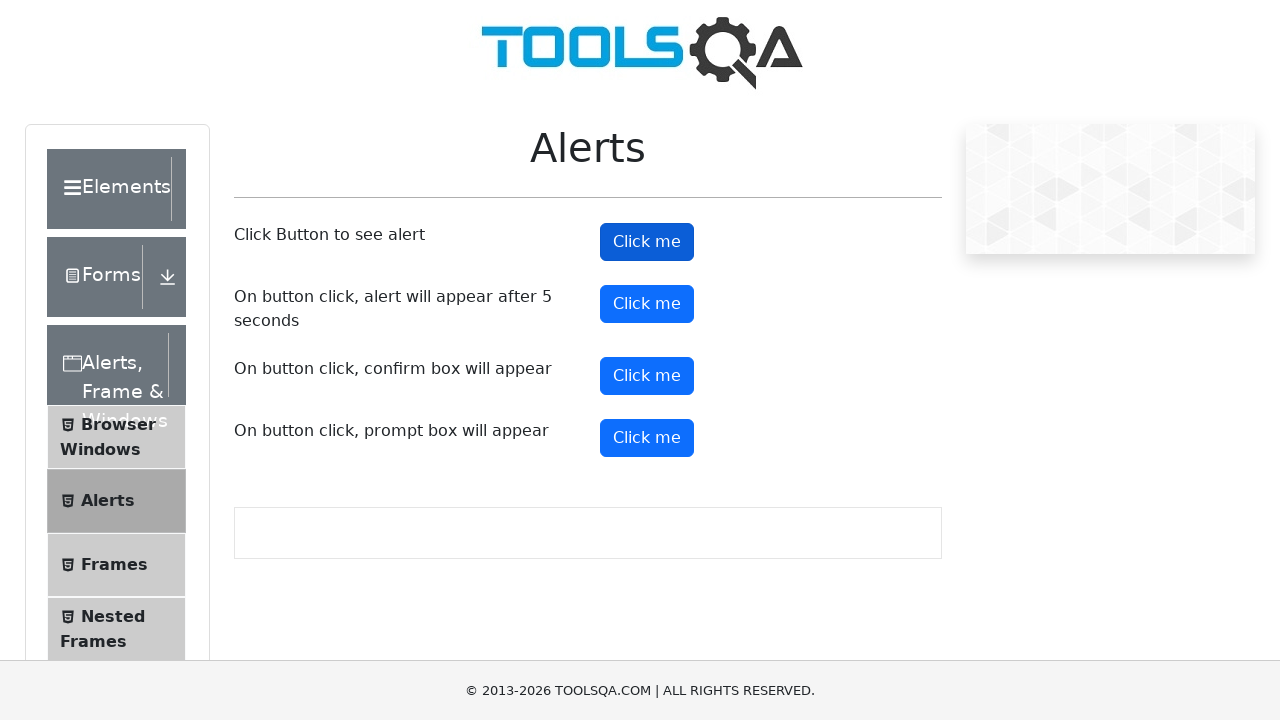

Waited 500ms for first alert to be handled
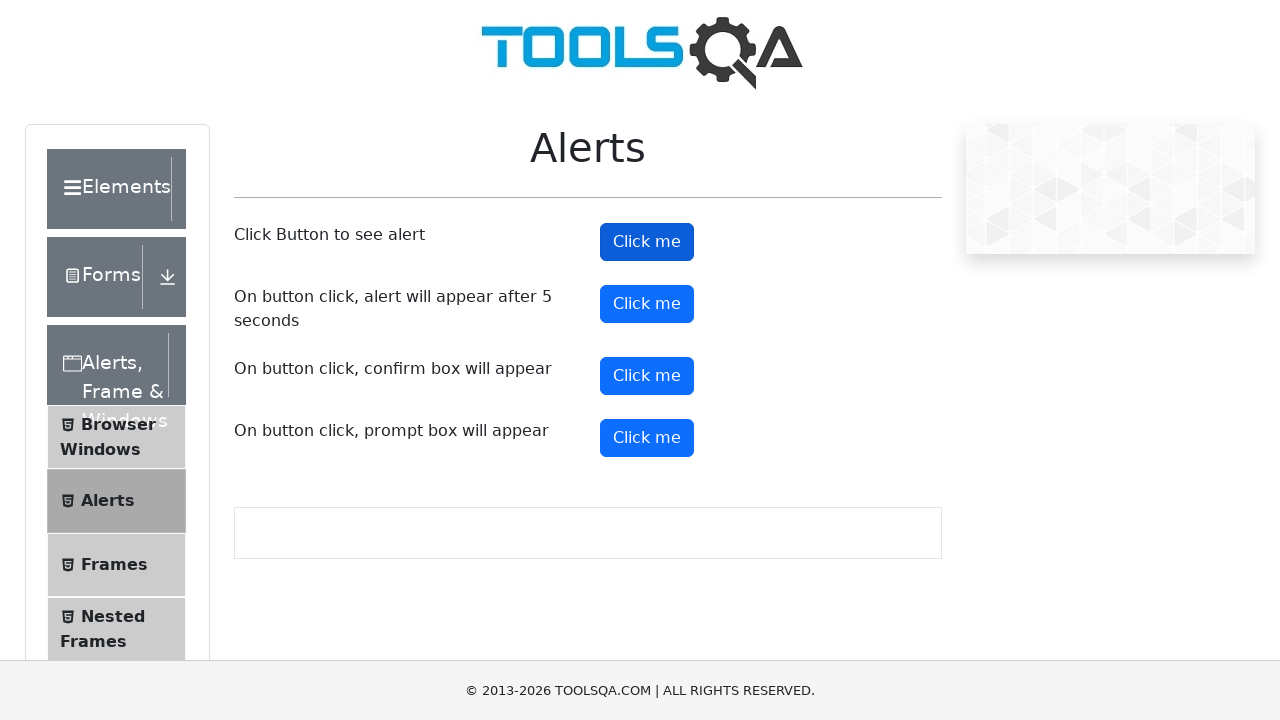

Clicked button to trigger timer alert at (647, 304) on button#timerAlertButton
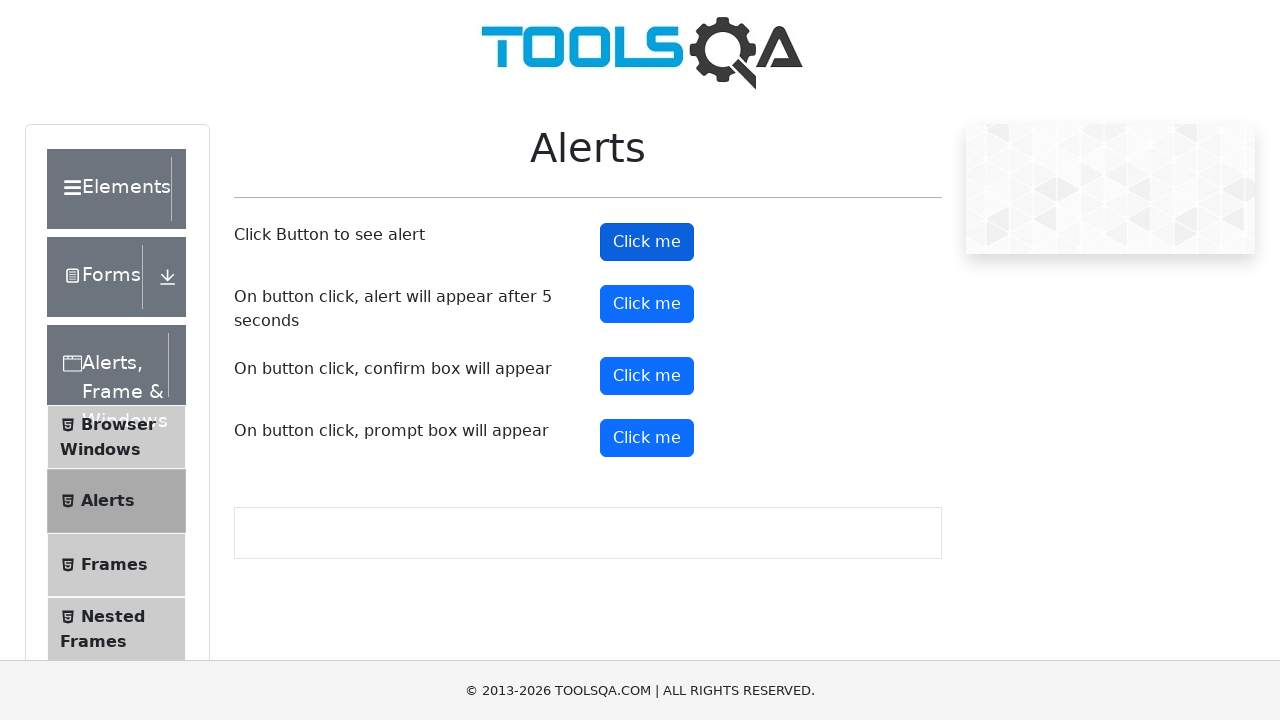

Waited 5000ms for timer alert to appear
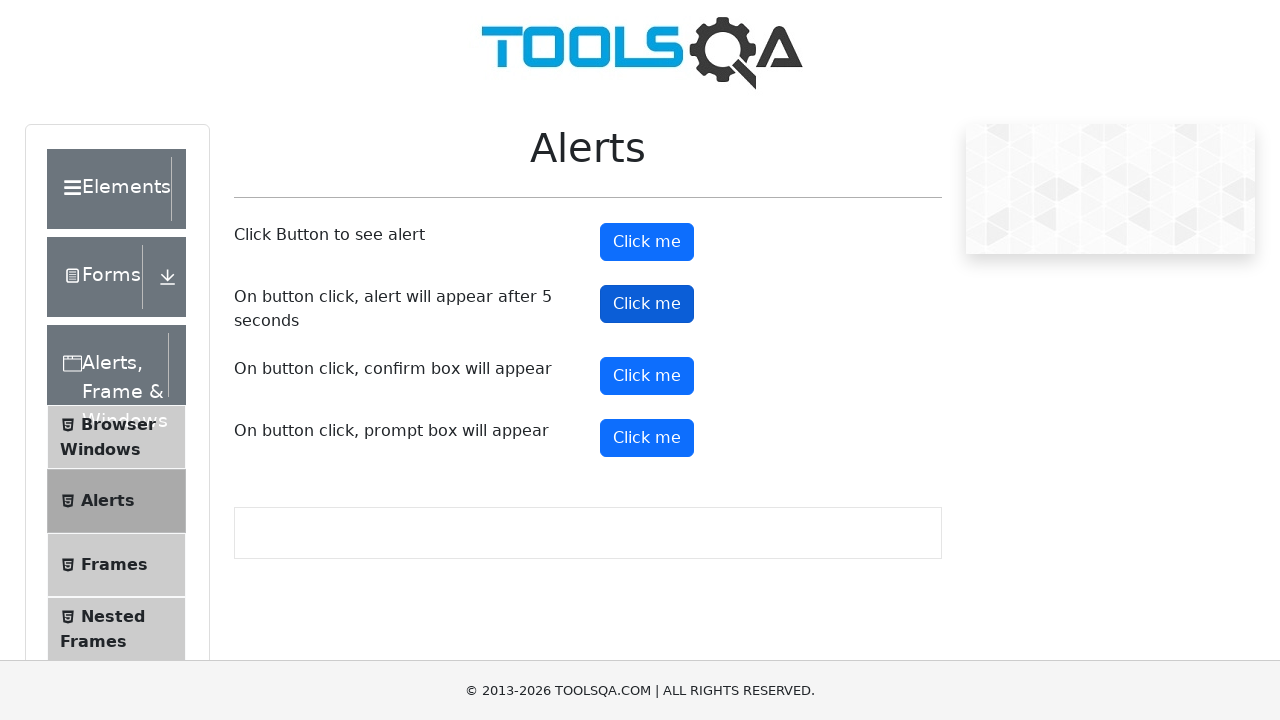

Set up dialog handler to dismiss alerts
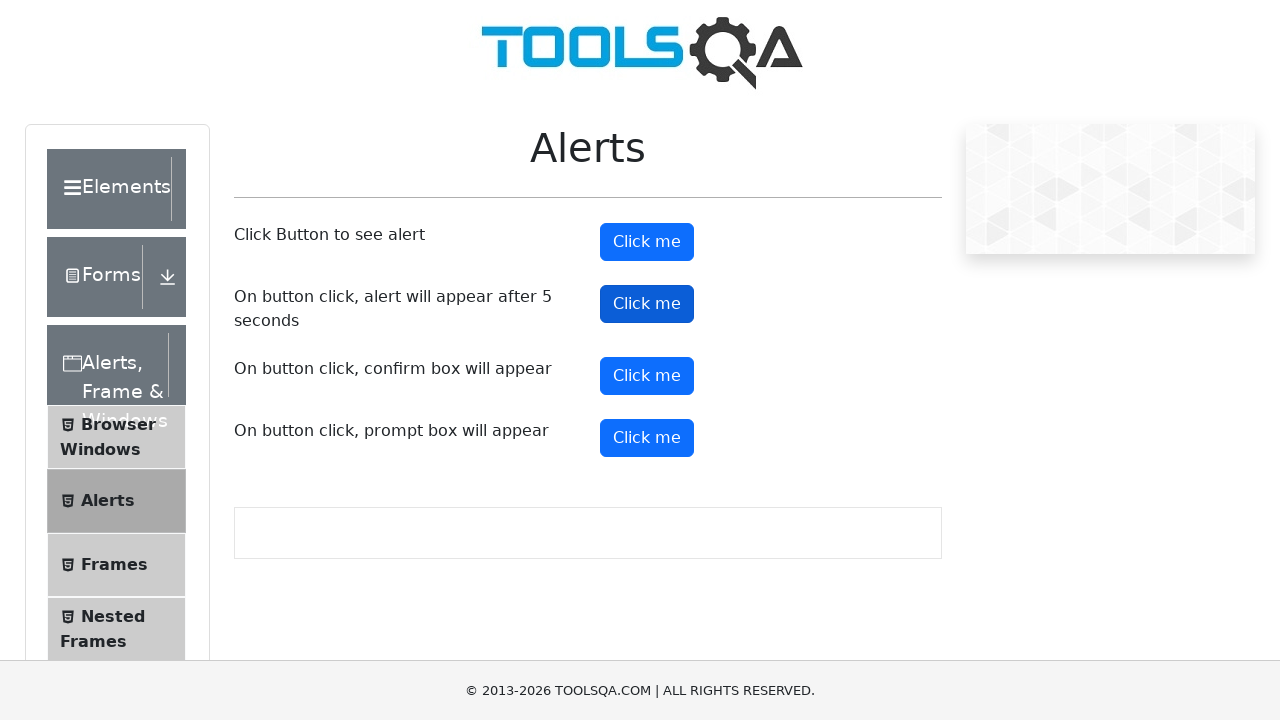

Waited 500ms for timer alert to be dismissed
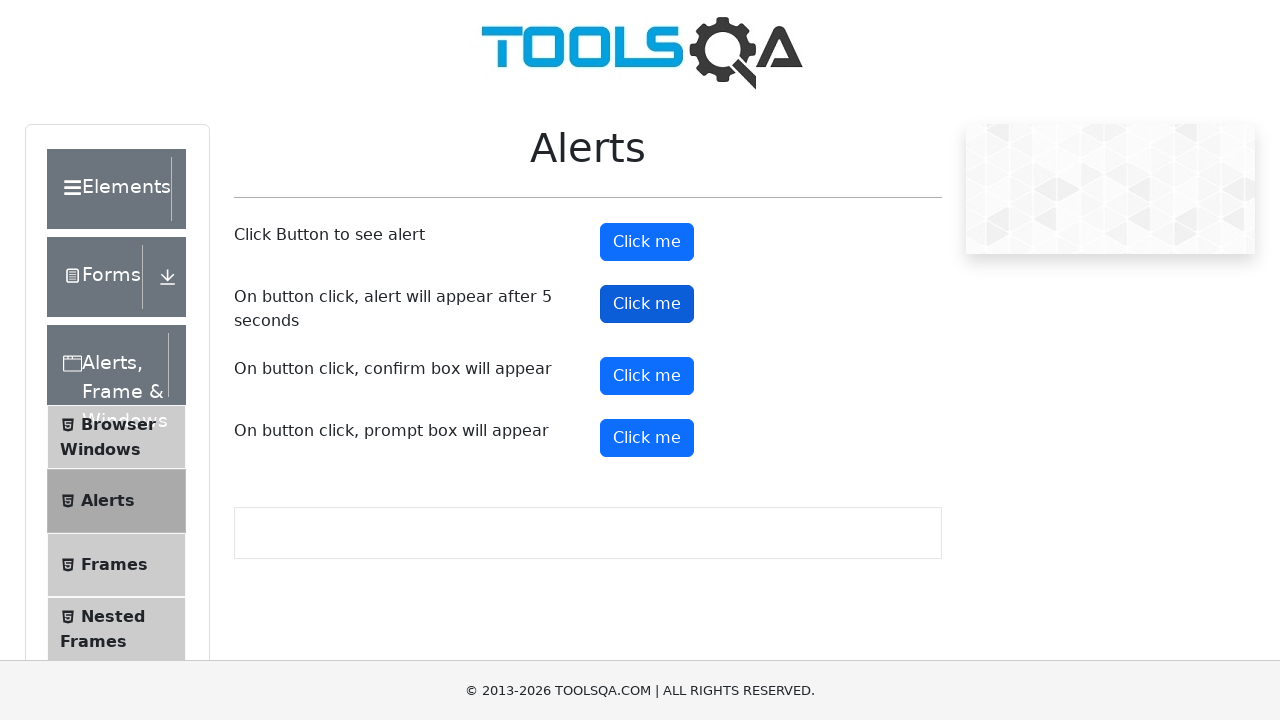

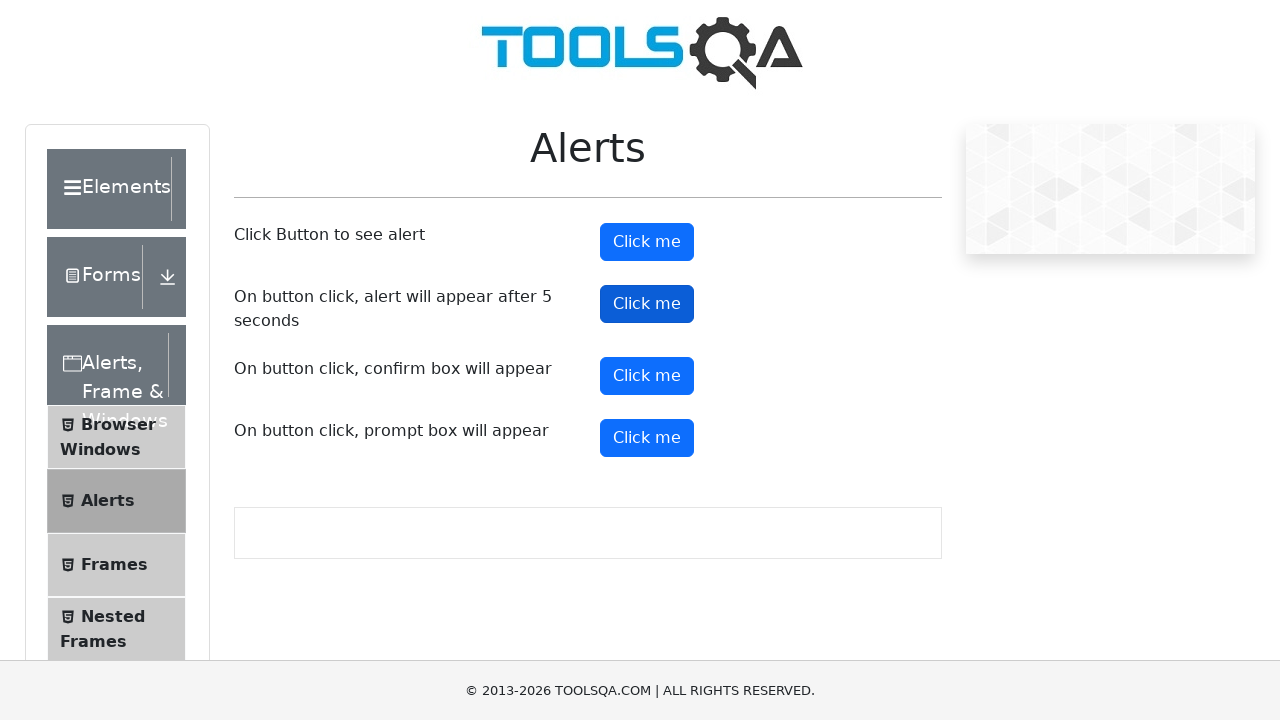